Tests mortgage calculator functionality by entering purchase price and down payment values into the form fields

Starting URL: https://www.mlcalc.com

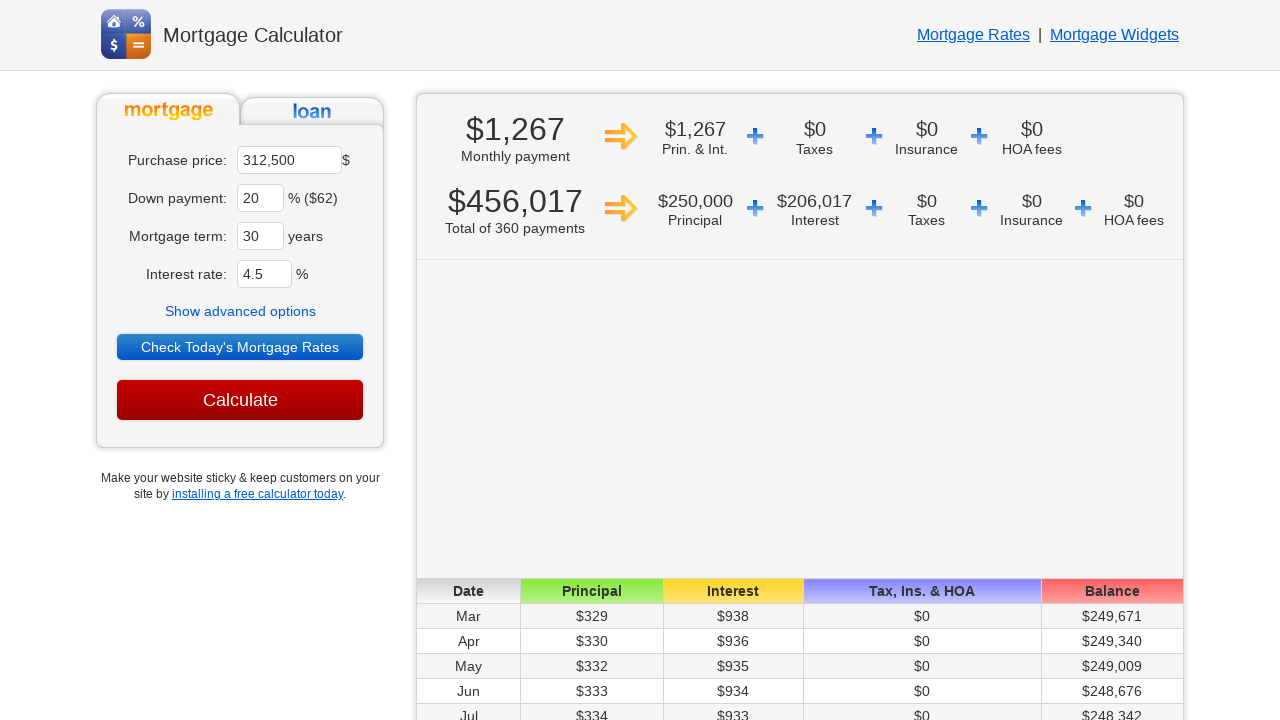

Filled purchase price field with 400000 on #ma
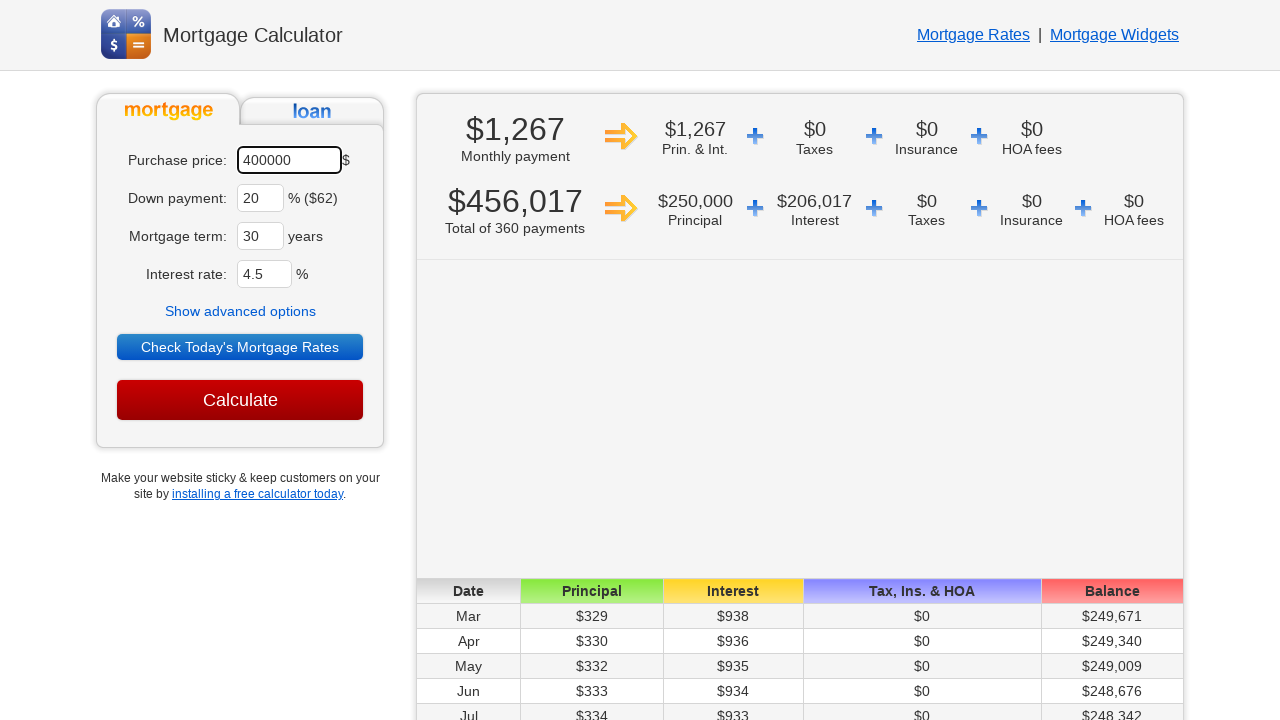

Filled down payment percentage field with 25 on #dp
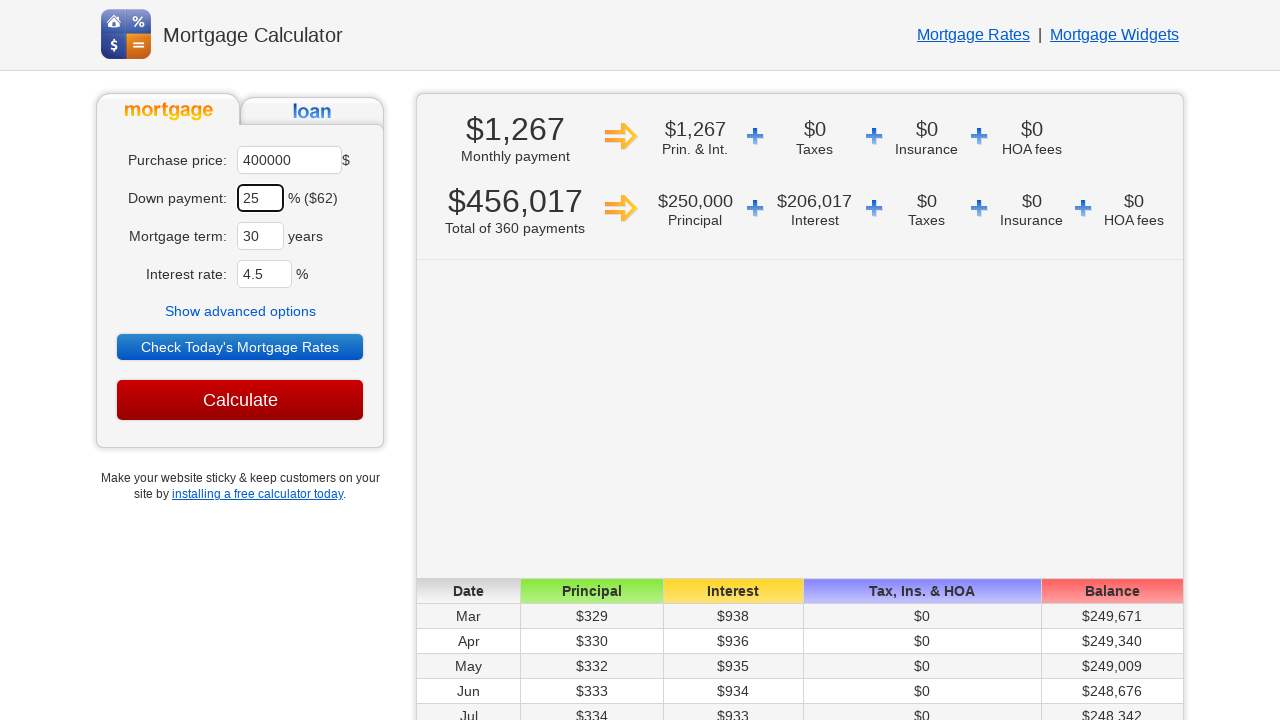

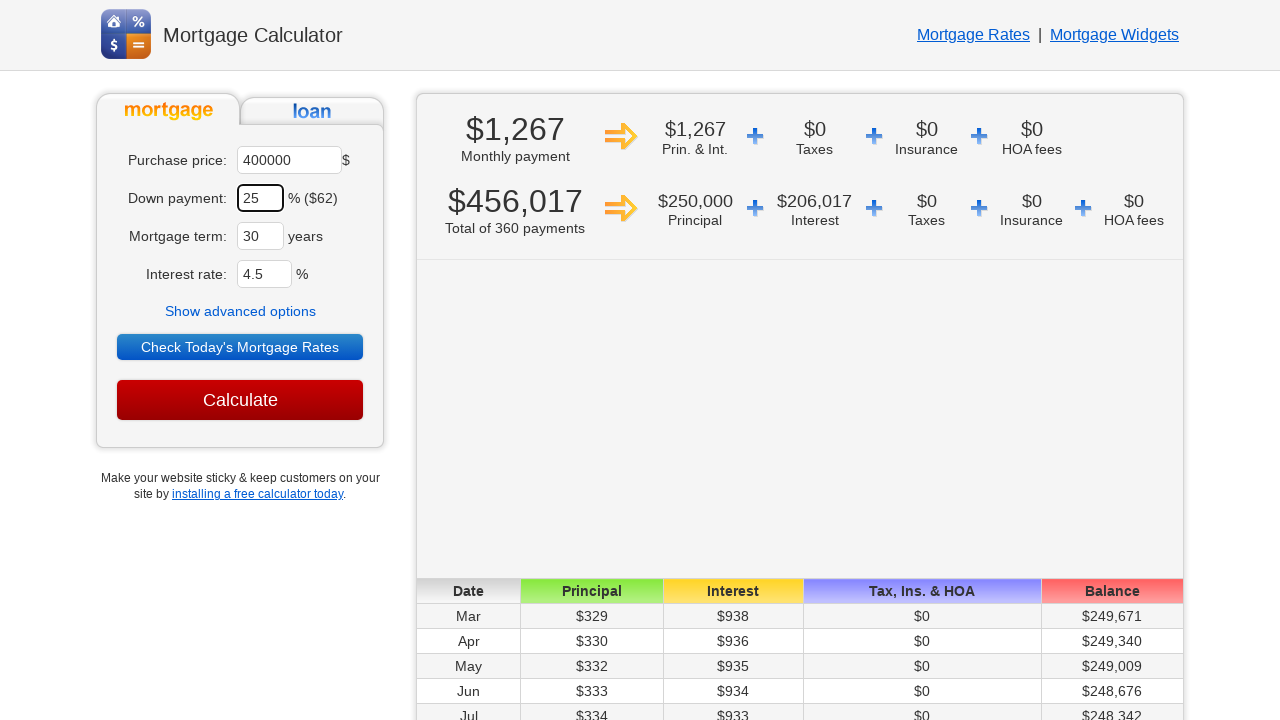